Tests alert handling functionality by clicking a button that triggers an alert and then accepting it

Starting URL: https://formy-project.herokuapp.com/switch-window

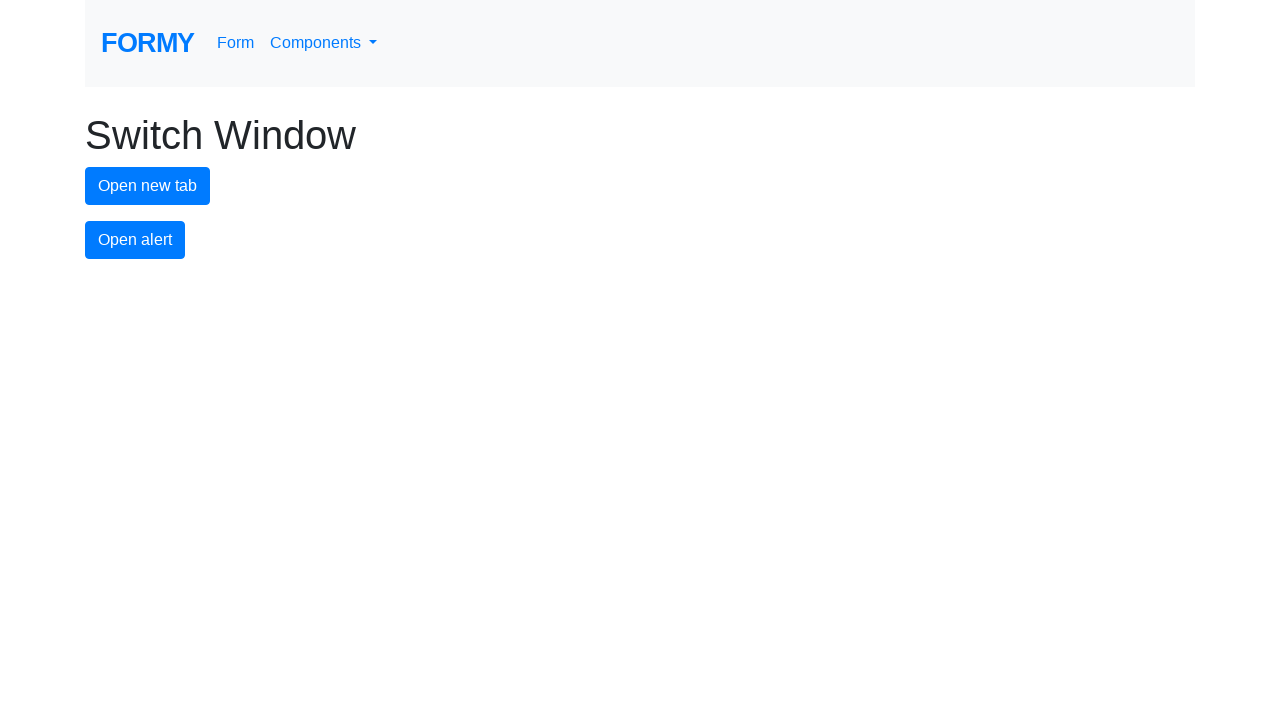

Clicked alert button to trigger the alert at (135, 240) on #alert-button
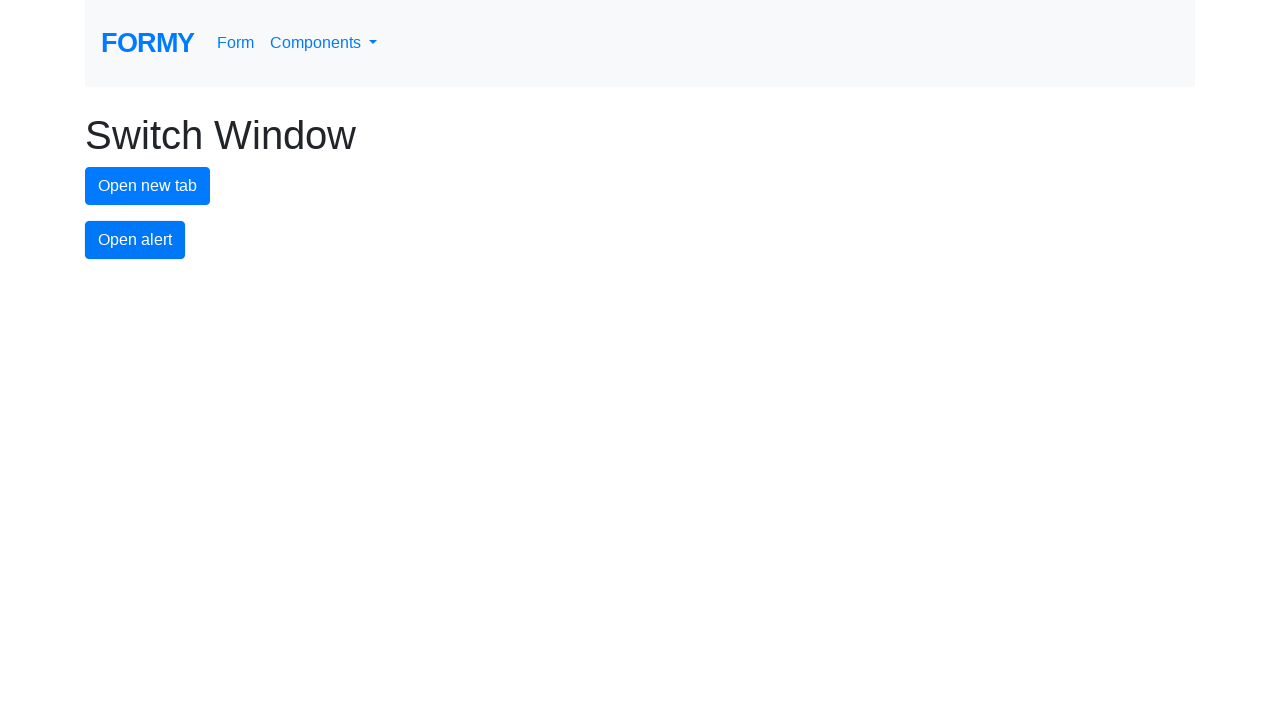

Set up dialog handler to accept alerts
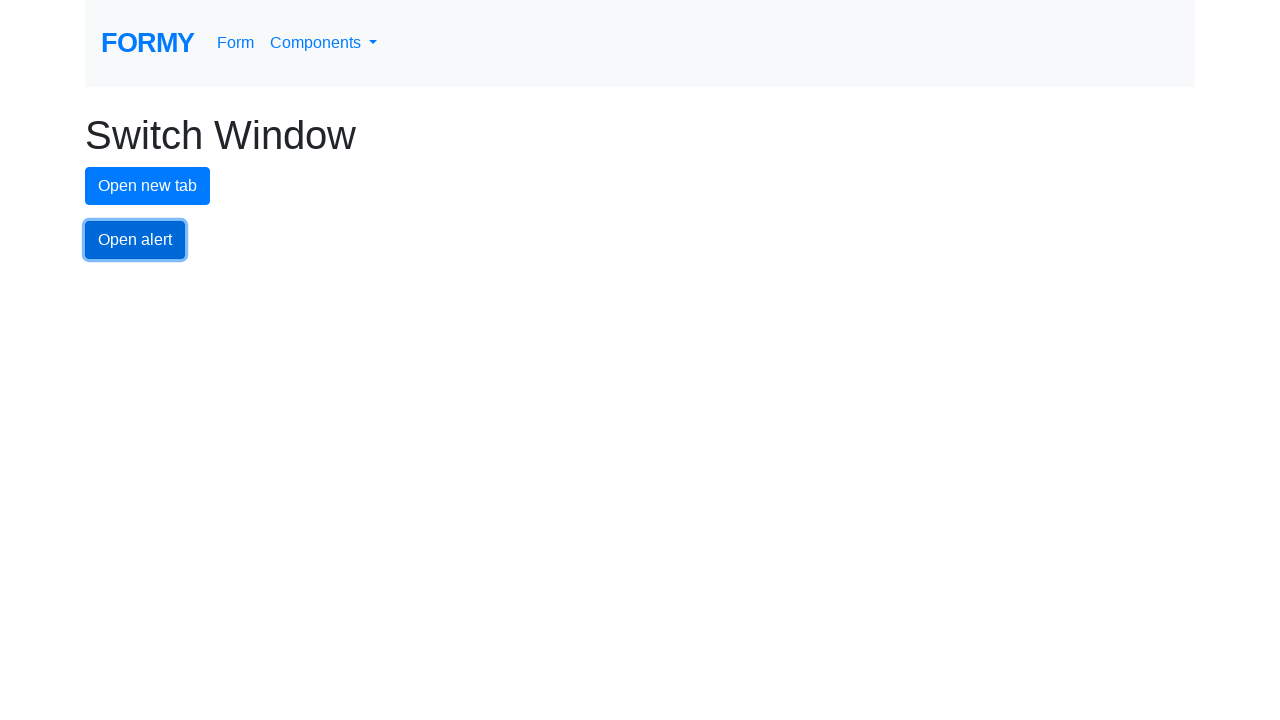

Clicked alert button again with dialog handler active at (135, 240) on #alert-button
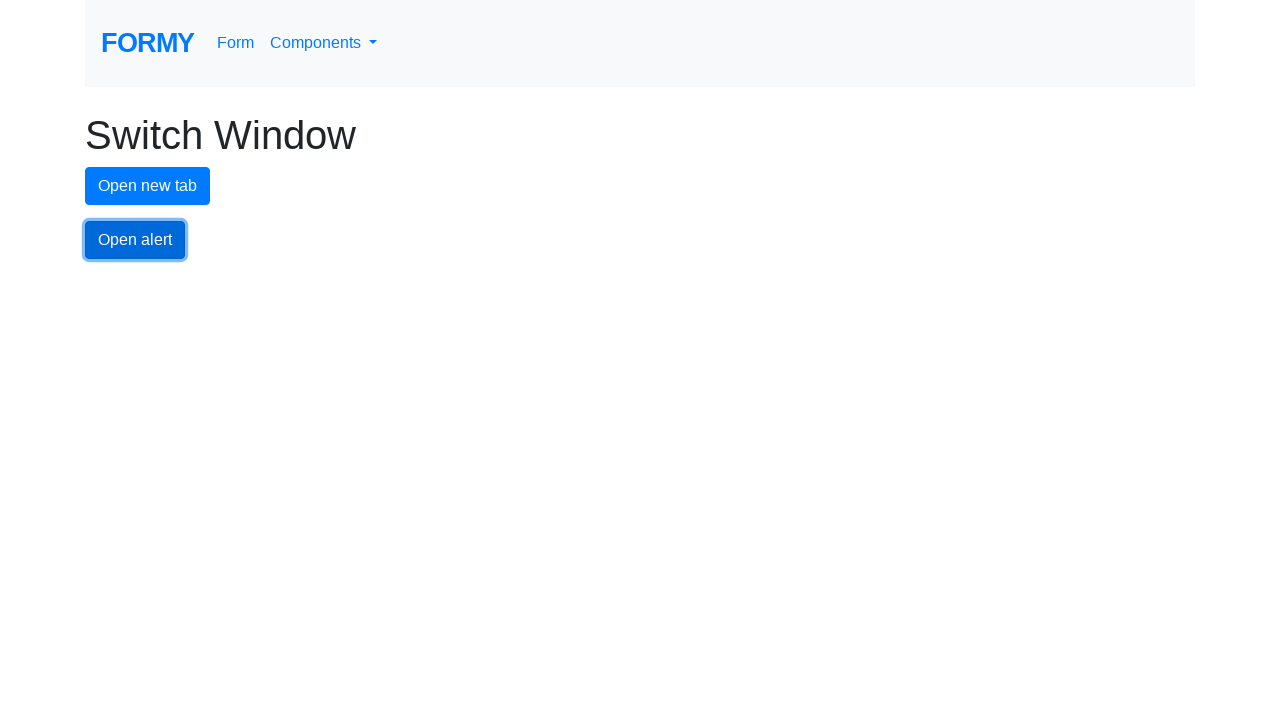

Alert was accepted and dismissed
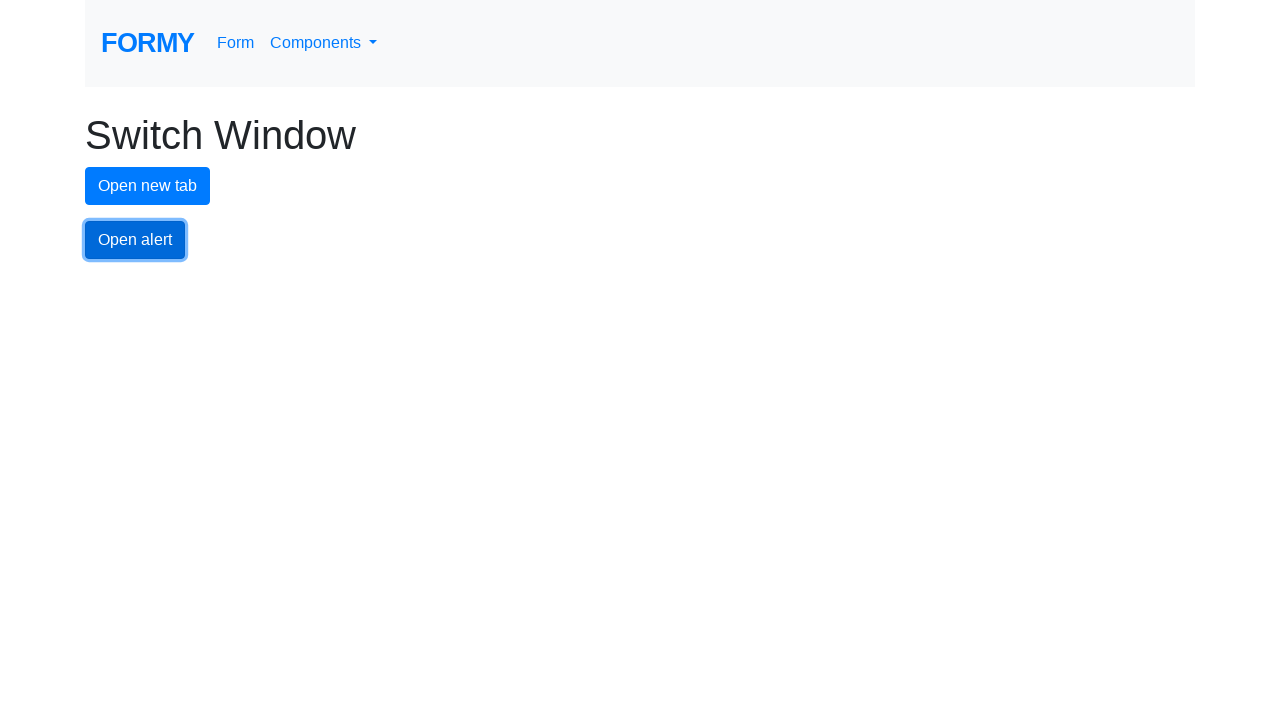

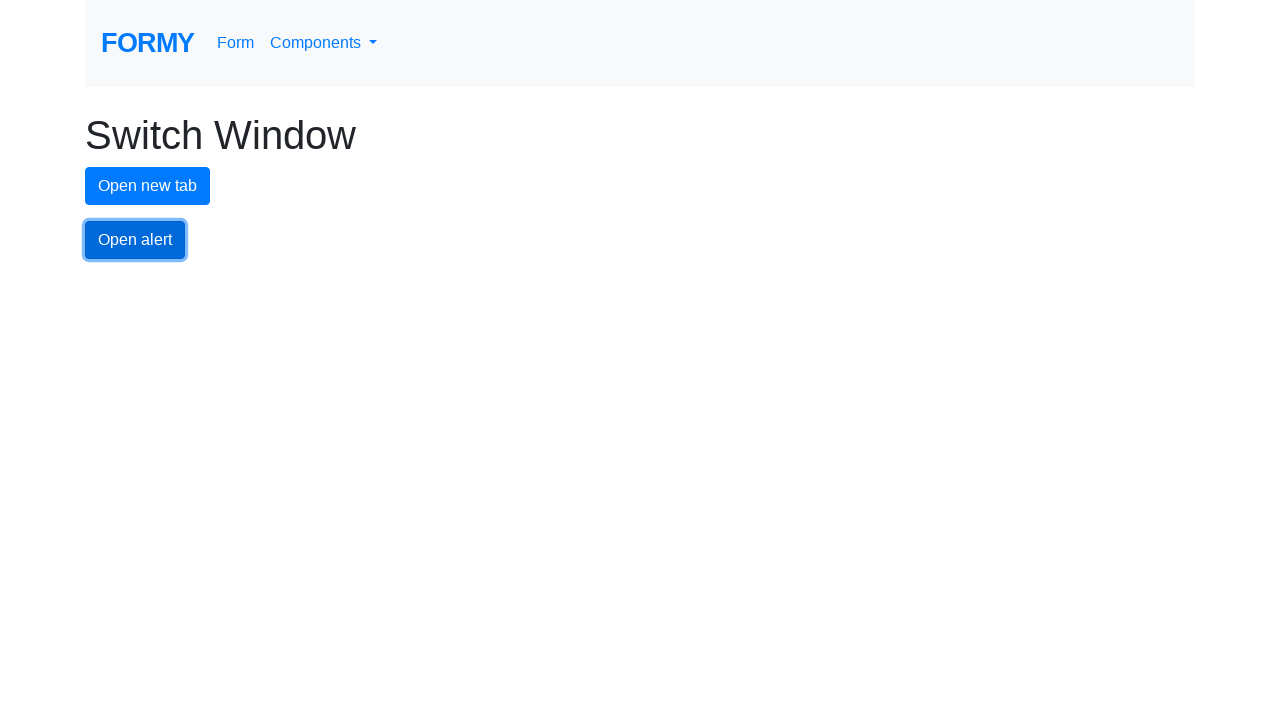